Tests clicking the sign up link on demoblaze.com by locating element by ID

Starting URL: https://demoblaze.com/

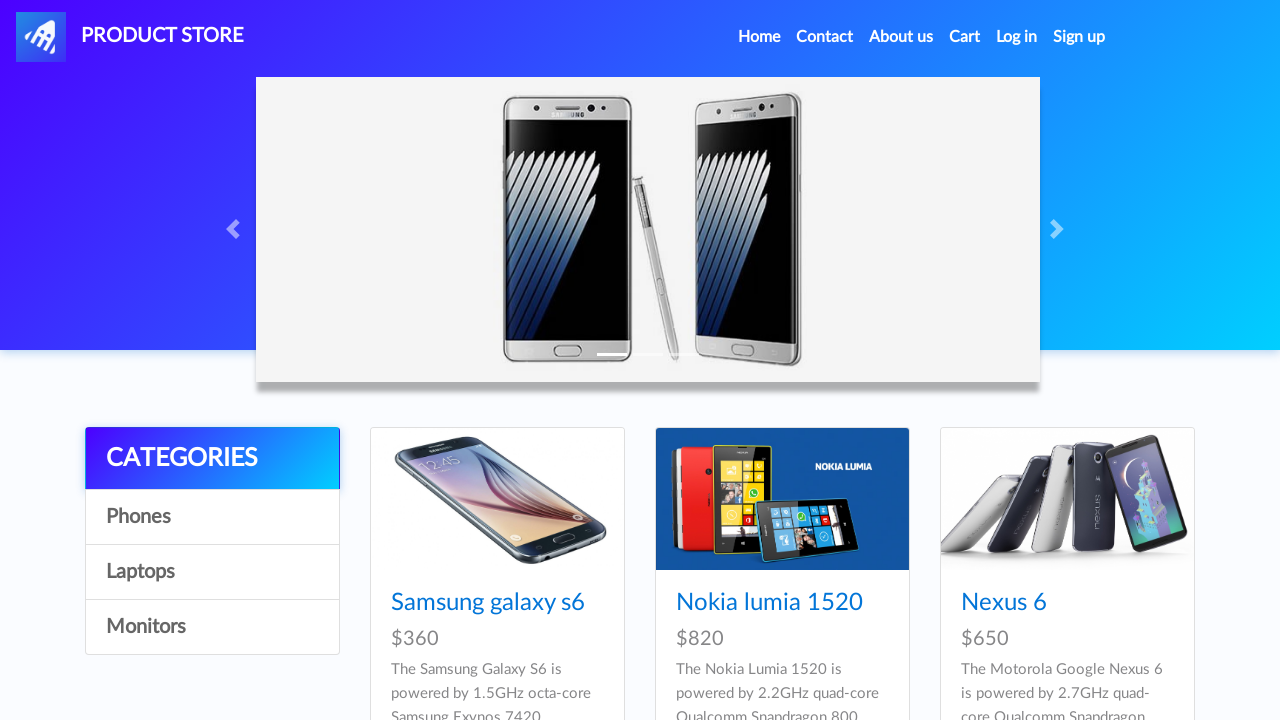

Clicked the sign up link located by ID 'signin2' on demoblaze.com at (1079, 37) on #signin2
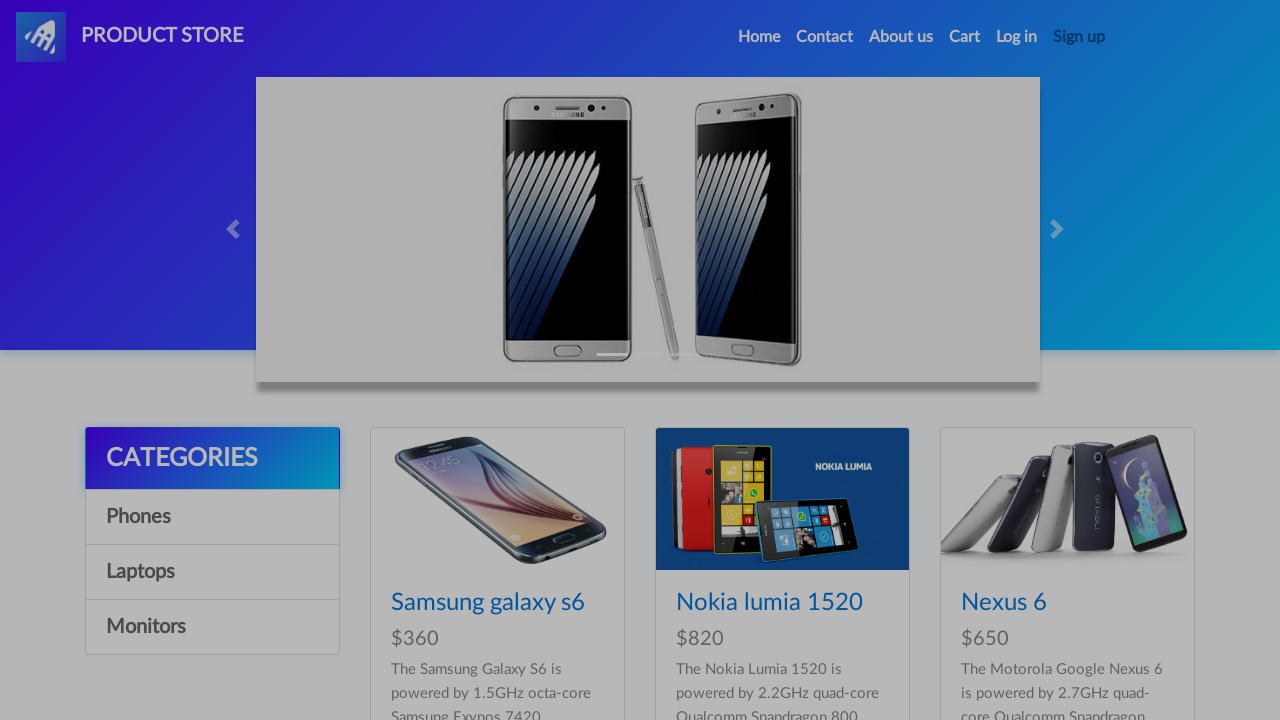

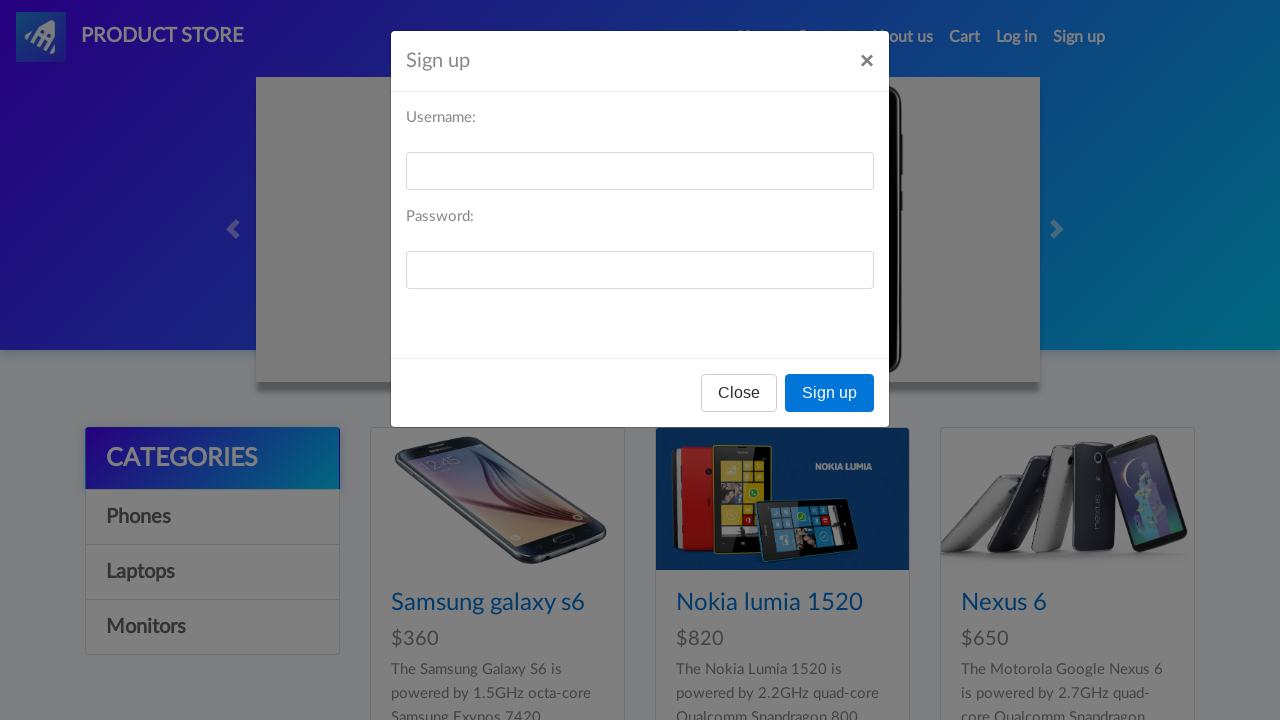